Tests drag and drop functionality by dragging an element and dropping it onto a target

Starting URL: https://jqueryui.com/resources/demos/droppable/default.html

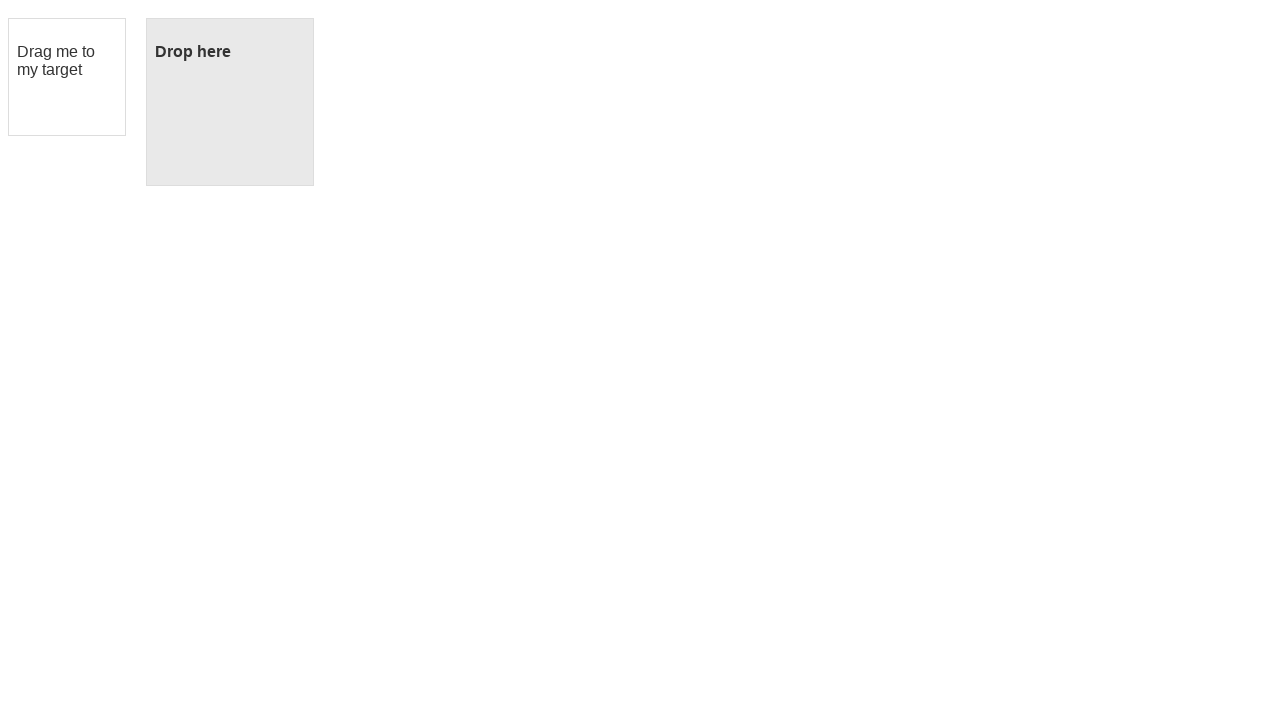

Located draggable element with id 'draggable'
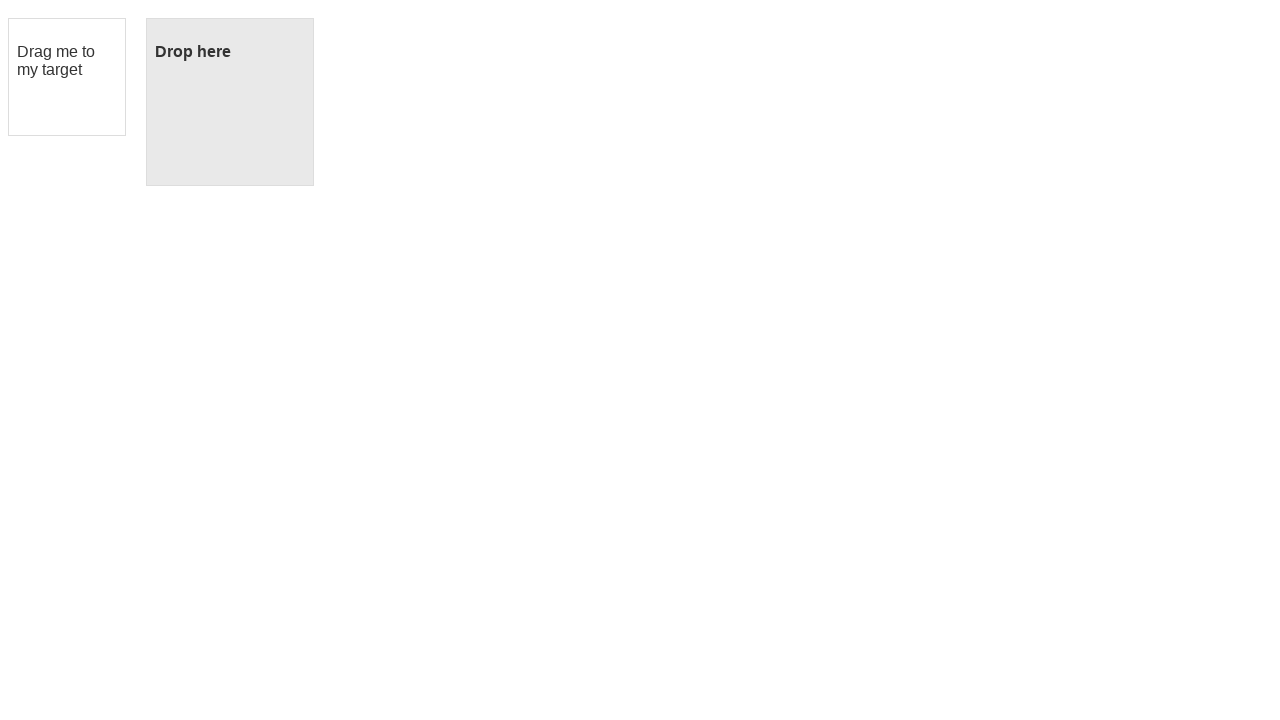

Located droppable target element with id 'droppable'
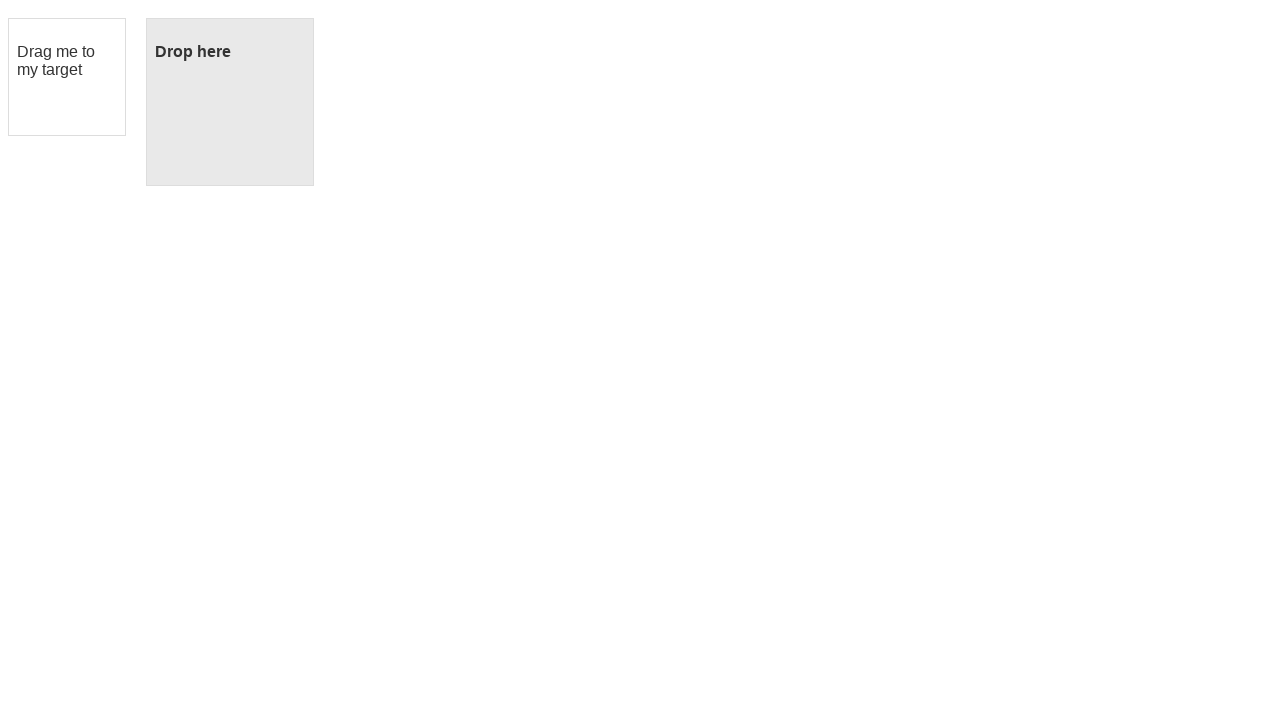

Dragged draggable element onto droppable target at (230, 102)
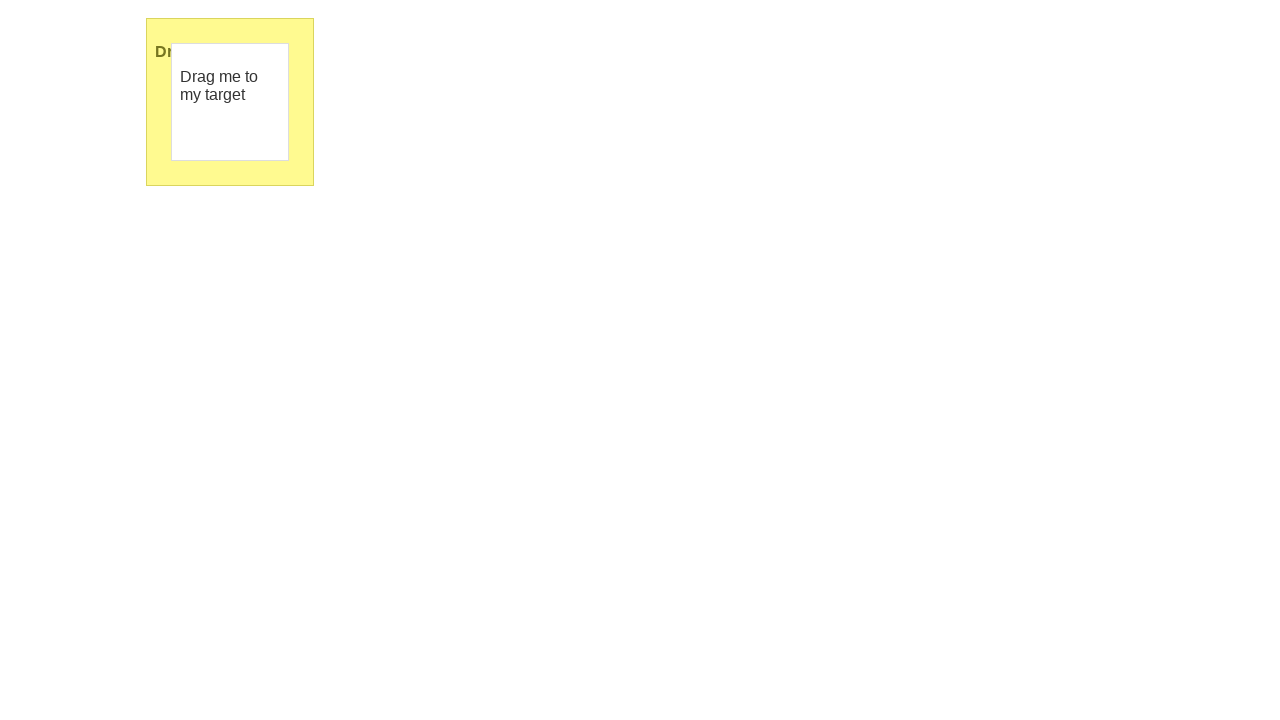

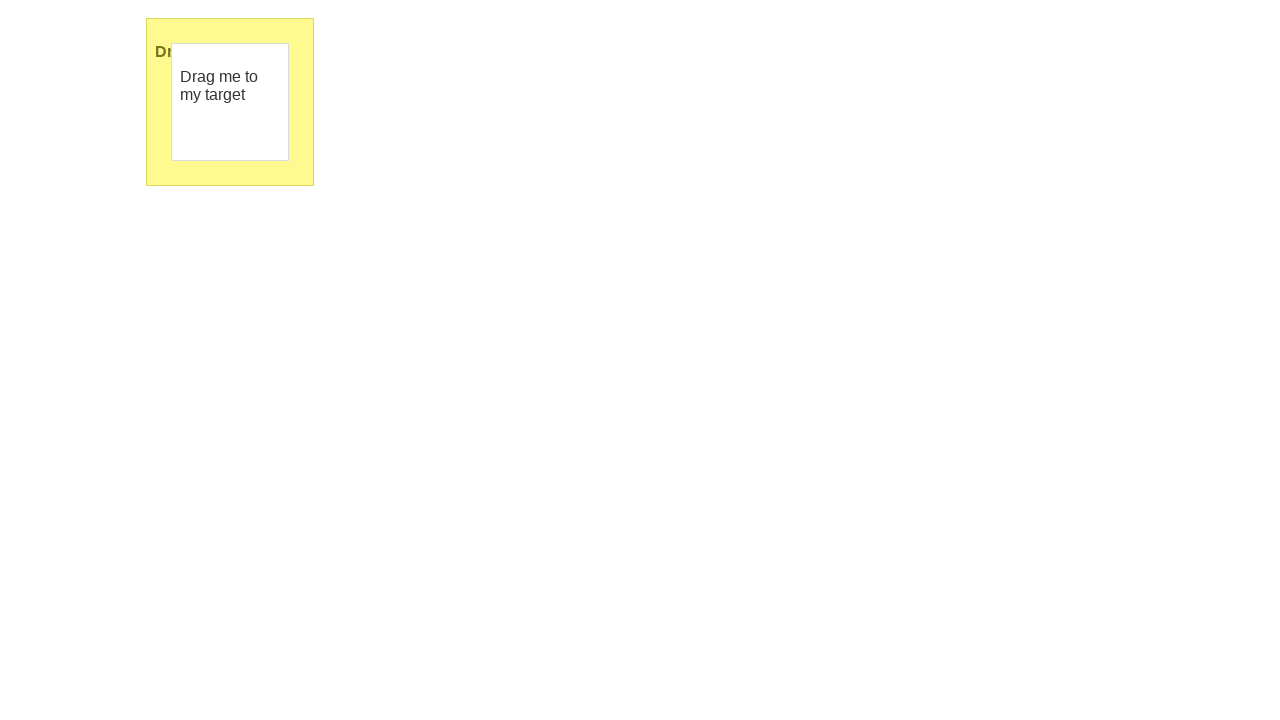